Tests W3Schools try-it editor by switching to iframe, clicking the "Try it" button to trigger an alert, and then dismissing the alert

Starting URL: https://www.w3schools.com/jsref/tryit.asp?filename=tryjsref_alert

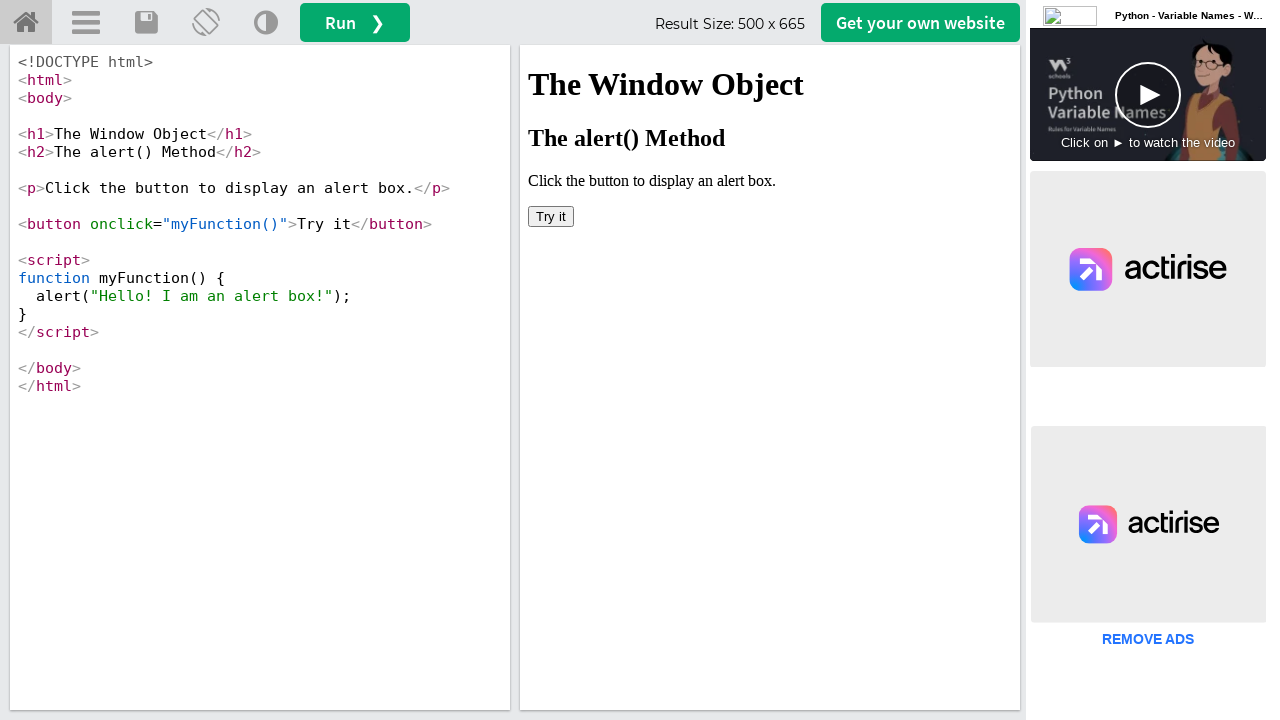

Switched to iframeResult frame
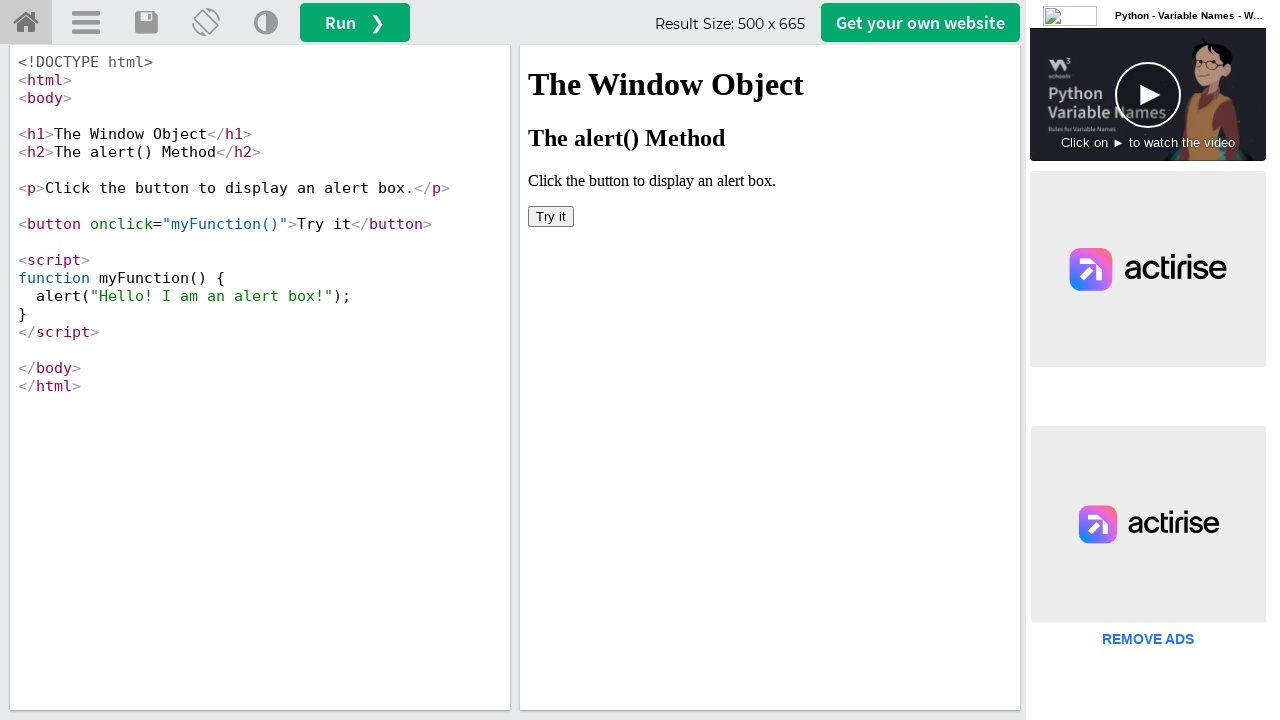

Clicked 'Try it' button in iframe at (551, 216) on text='Try it'
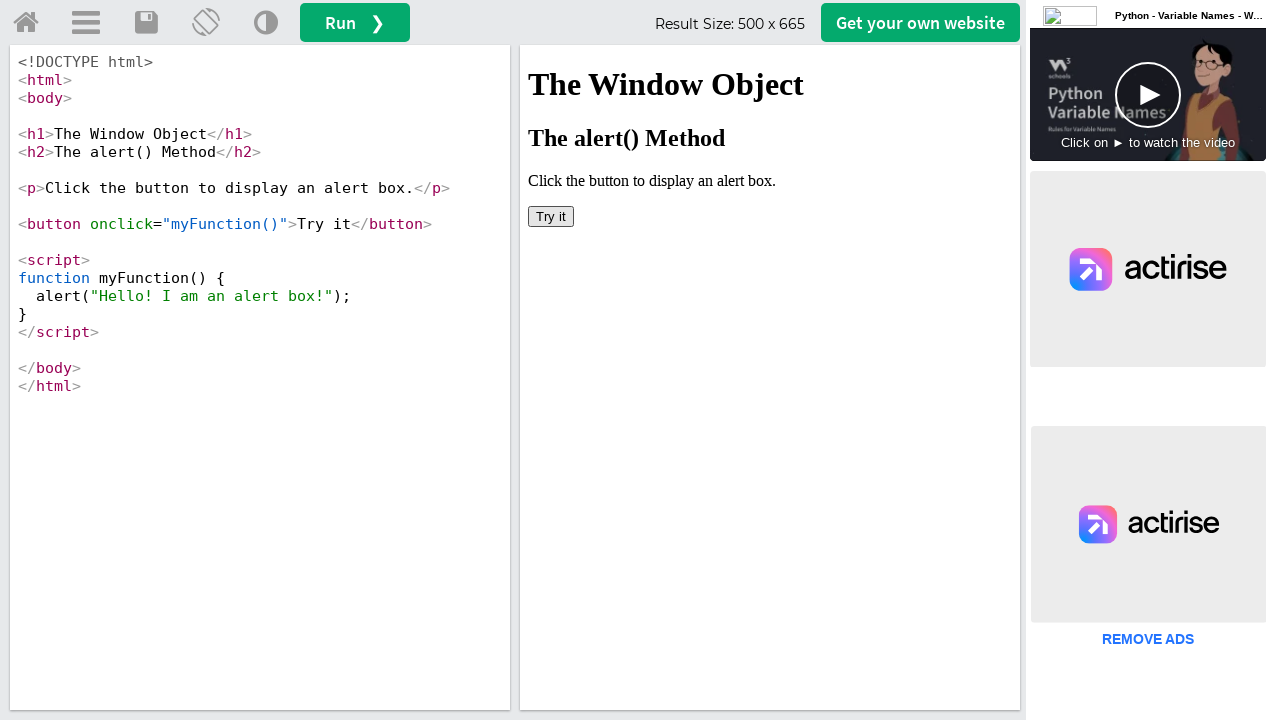

Set up dialog handler to dismiss alerts
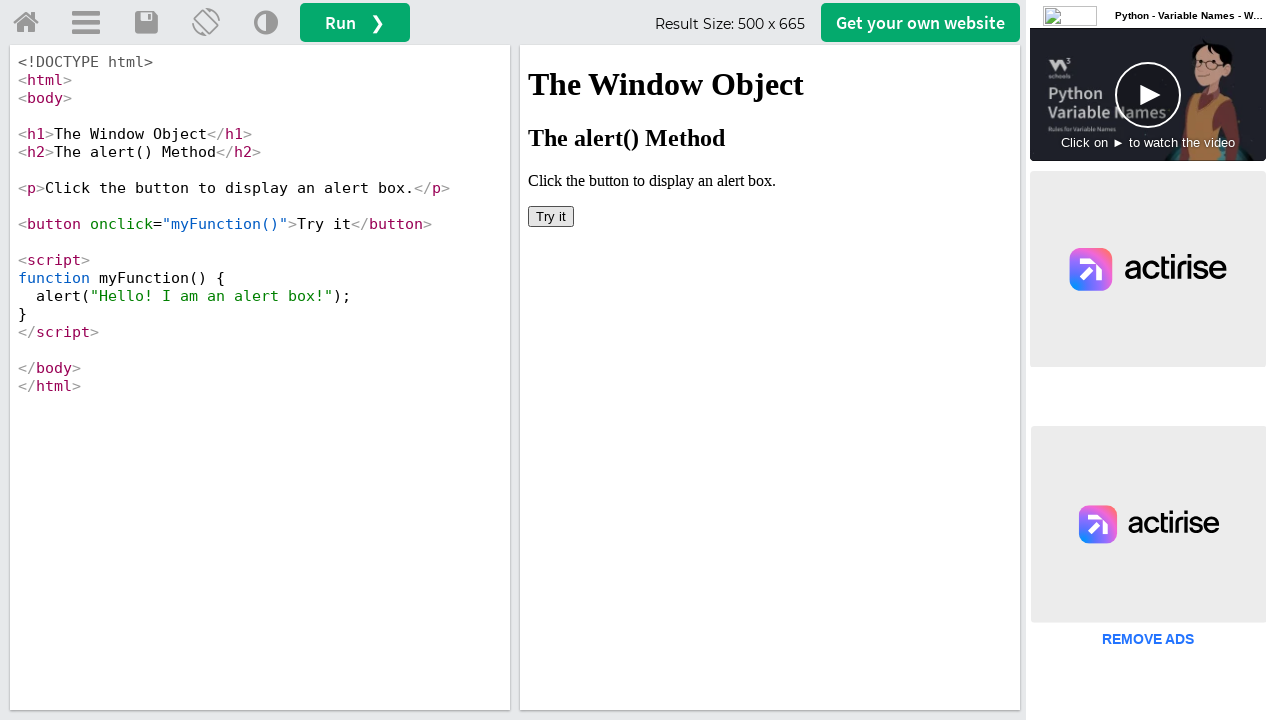

Waited 1000ms for alert to be processed
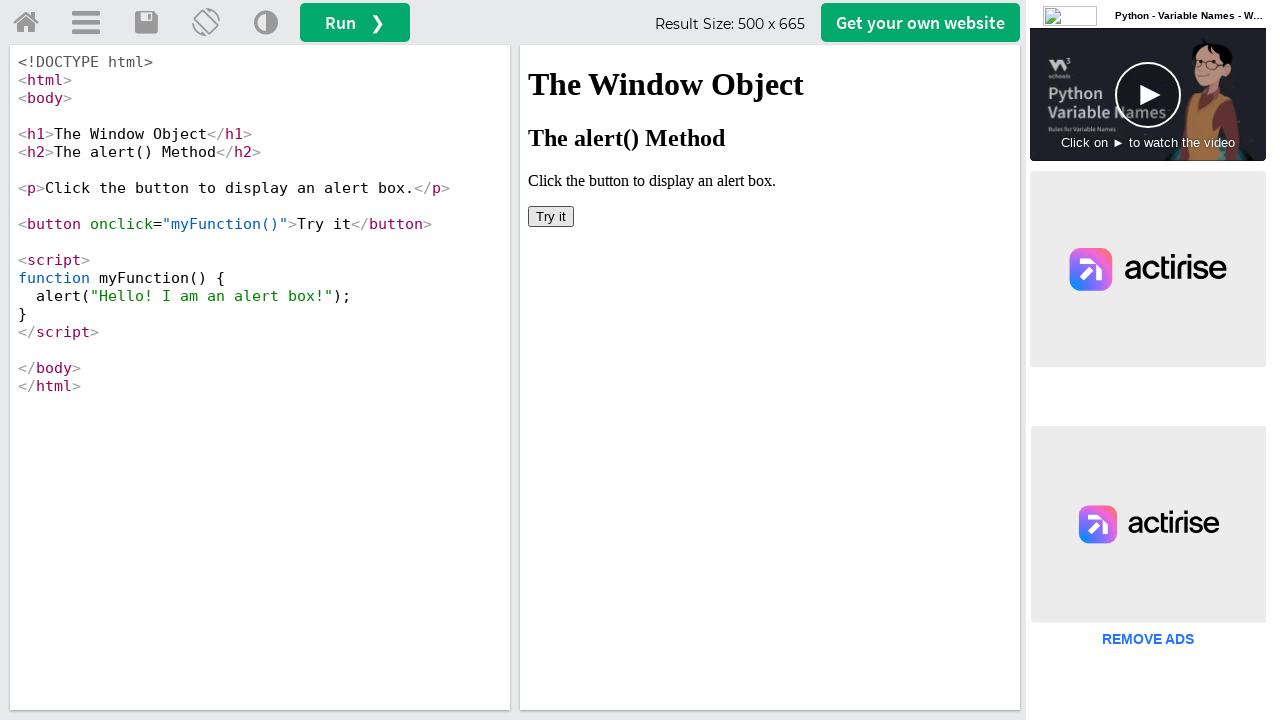

Verified CodeMirror editor is available on main page
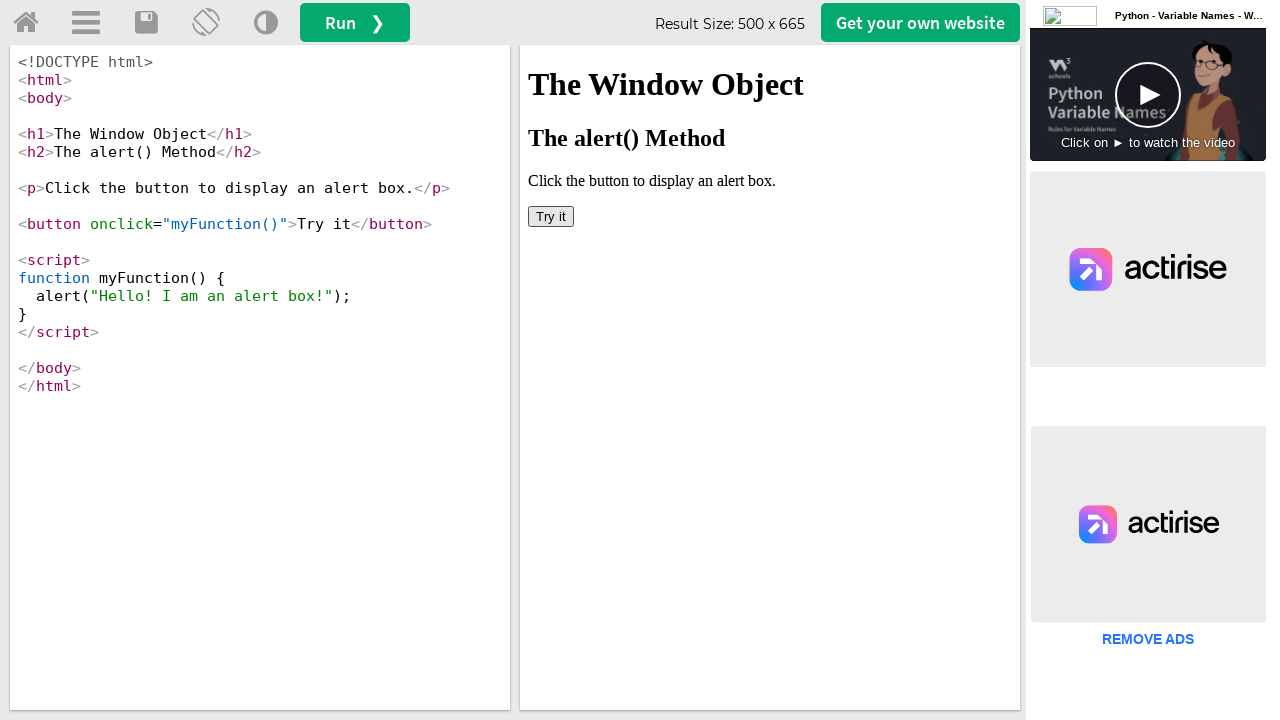

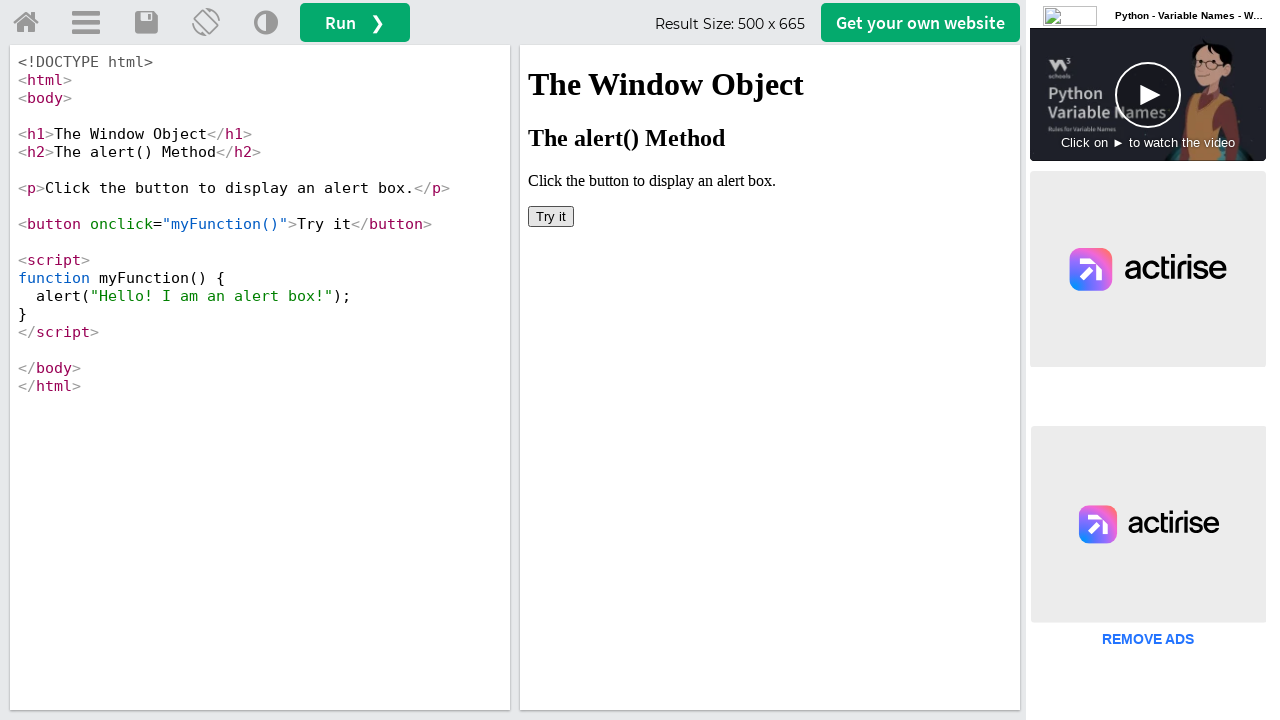